Navigates to Apple's iPhone purchase page and clicks on a product option to view details

Starting URL: https://www.apple.com/shop/buy-iphone

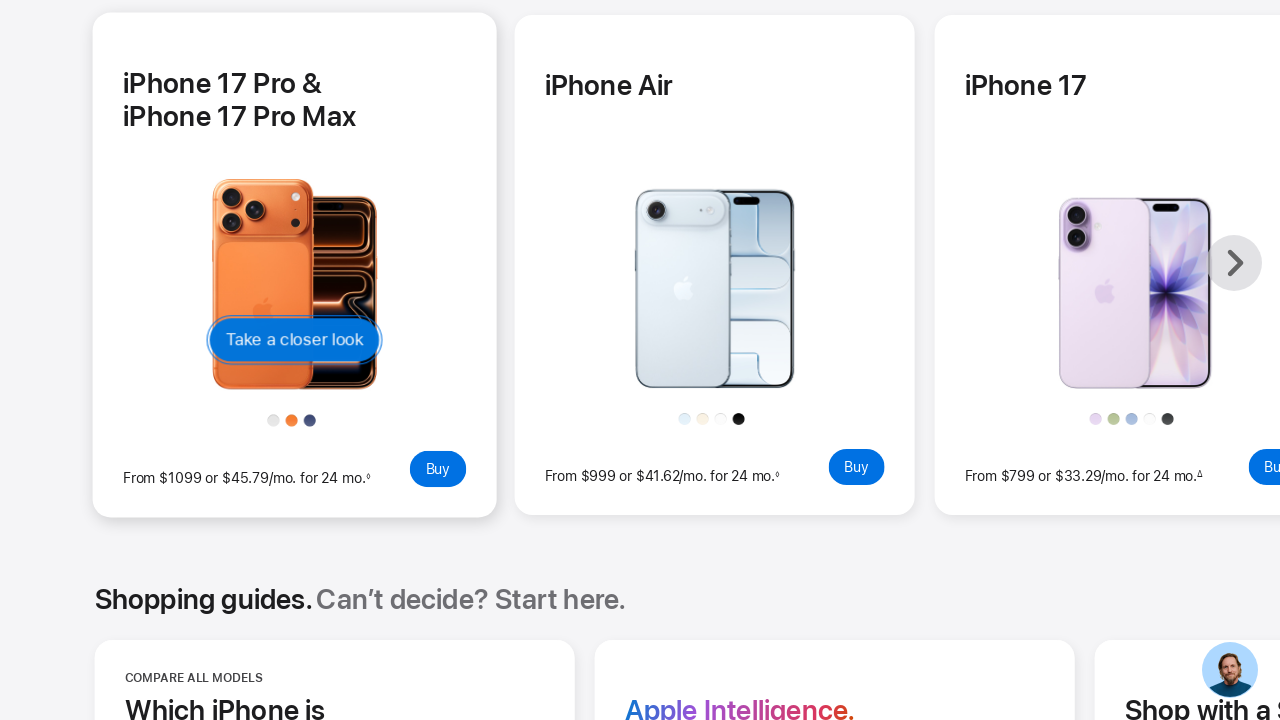

Clicked on iPhone product option at (295, 340) on [data-trigger-id="digitalmat-1"]
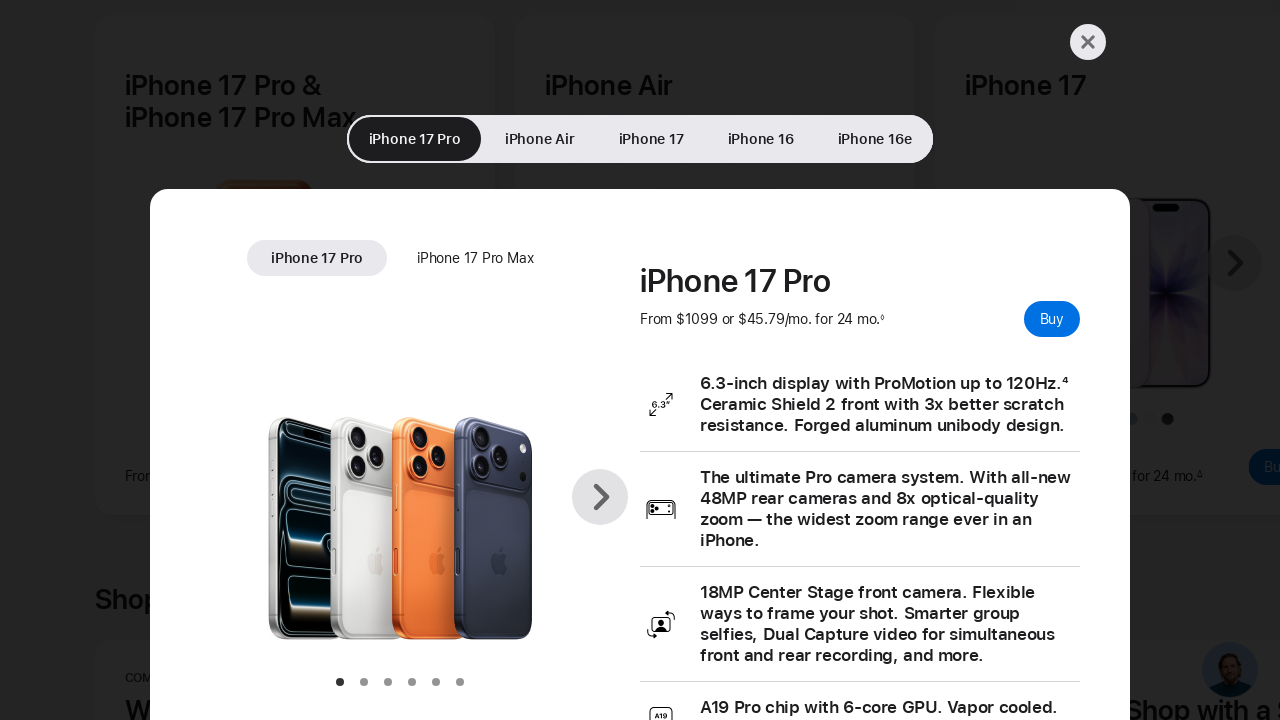

Waited for product details to load
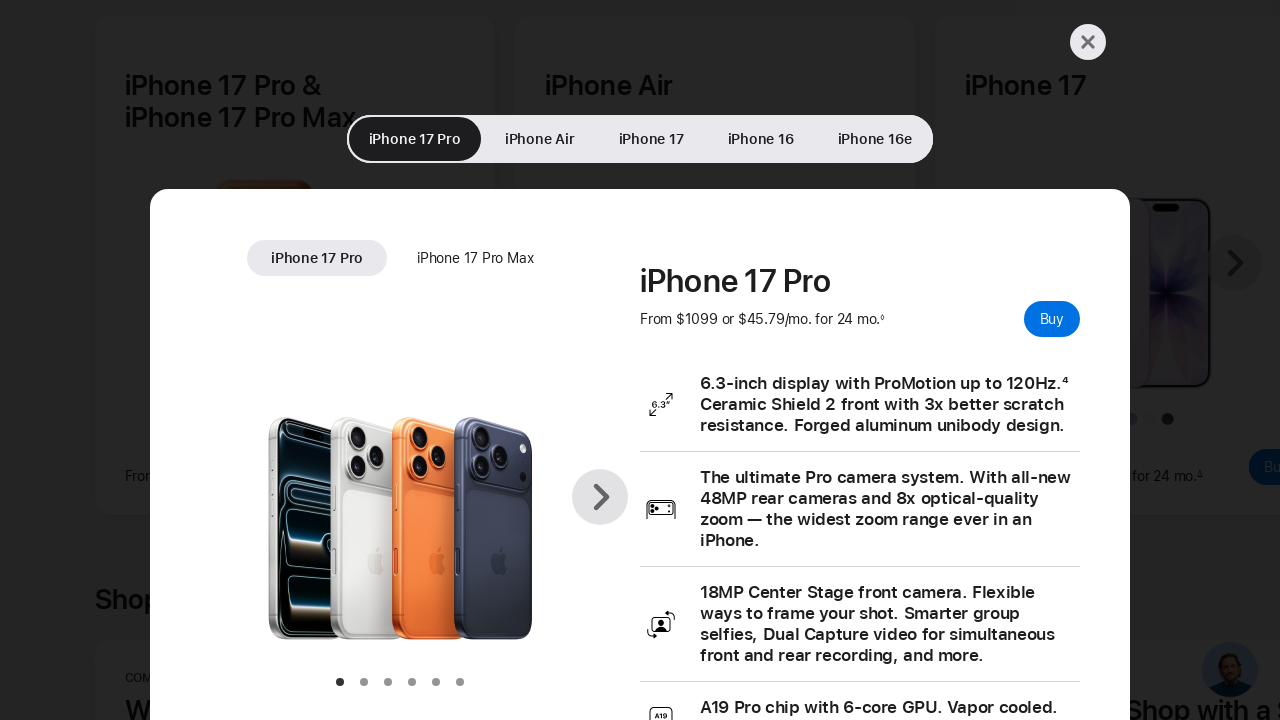

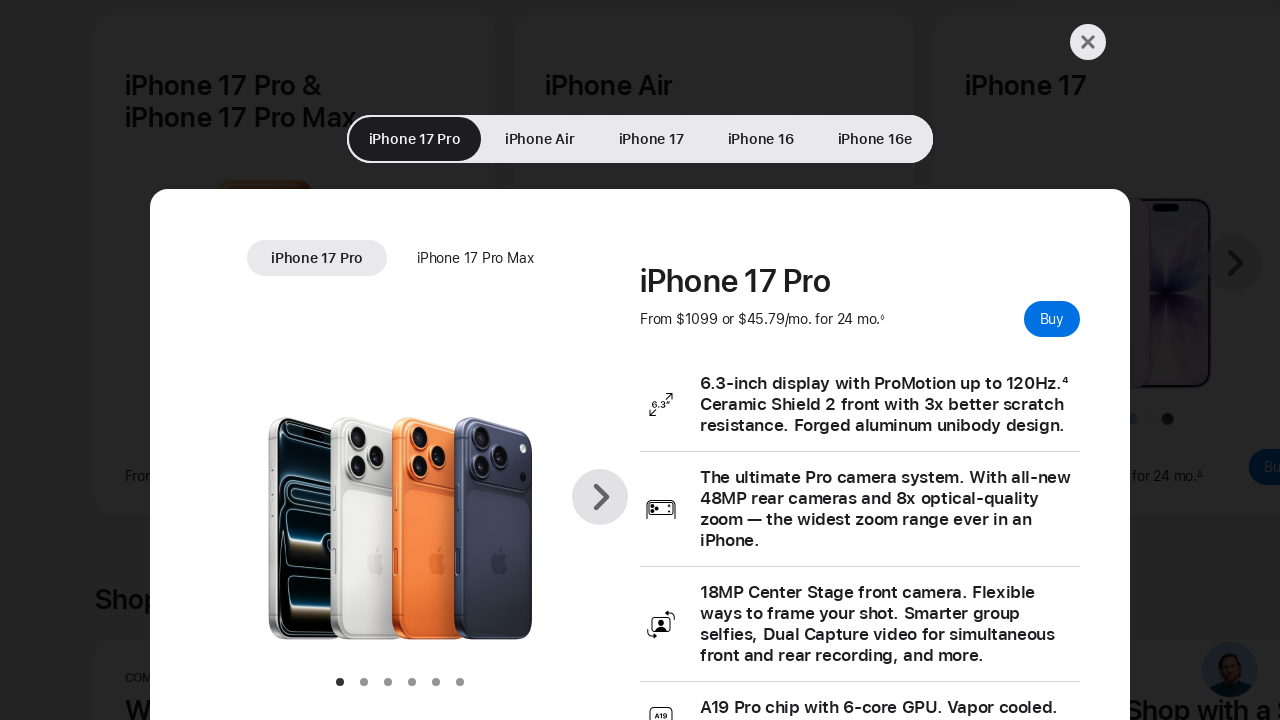